Tests JavaScript prompt popup functionality by clicking a button to trigger a JS prompt, entering text into it, and accepting the dialog

Starting URL: https://the-internet.herokuapp.com/javascript_alerts

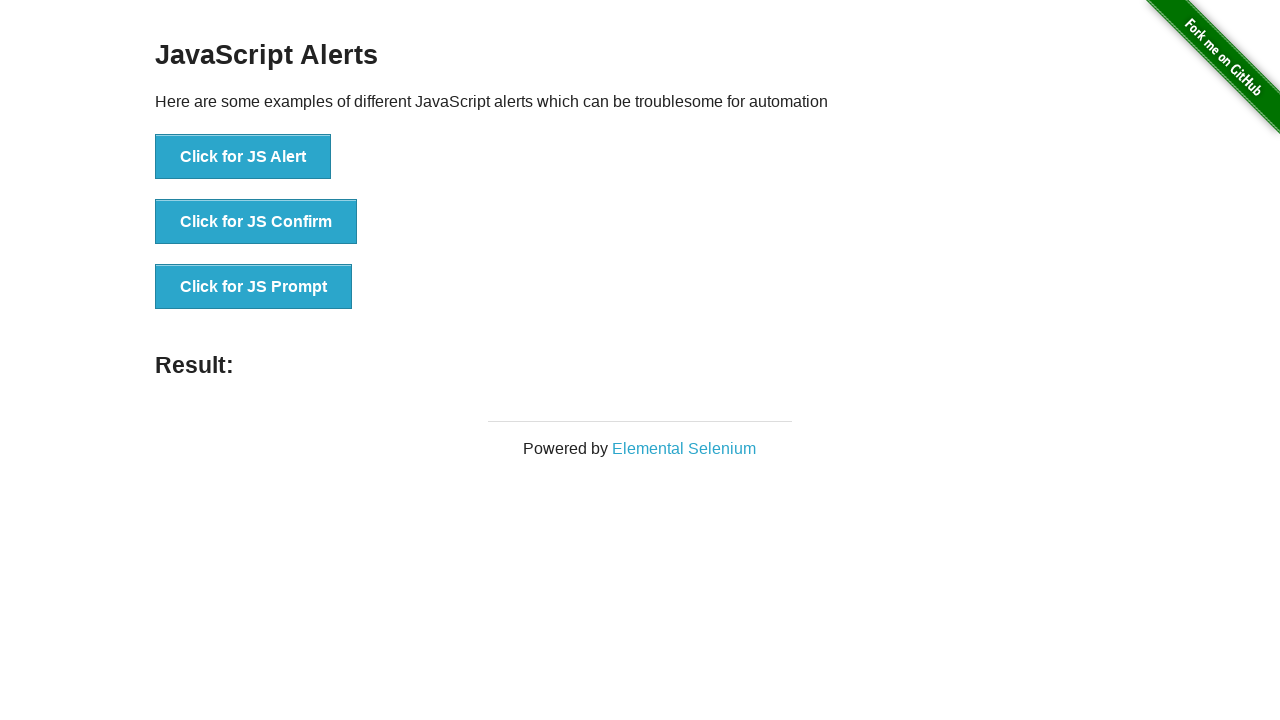

Set up dialog handler to accept JS prompt with text 'Shlok'
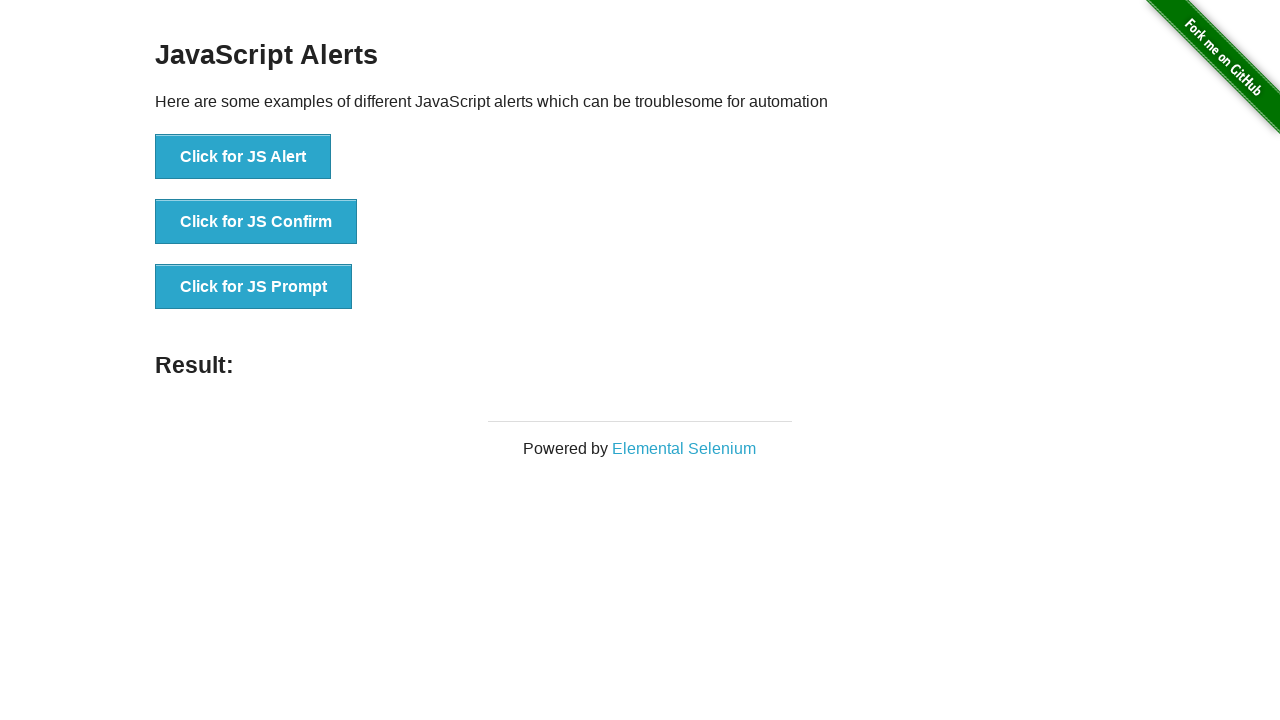

Clicked button to trigger JavaScript prompt at (254, 287) on xpath=//button[text()='Click for JS Prompt']
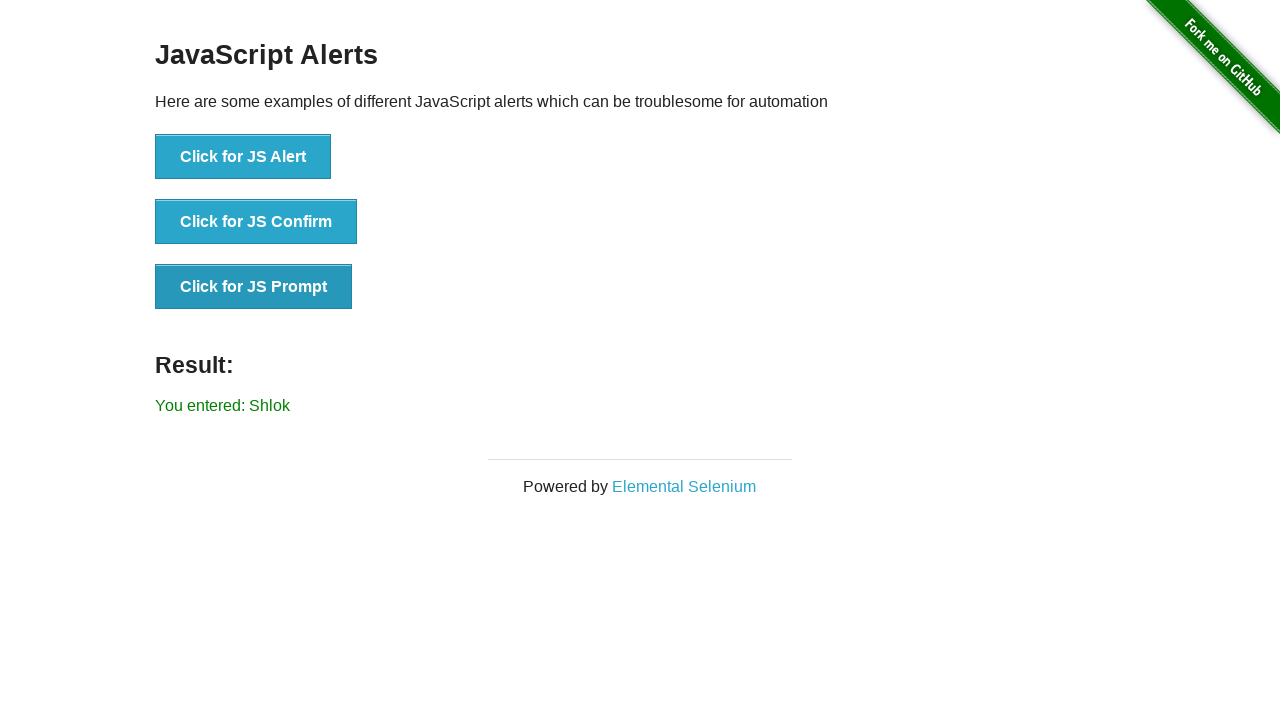

Result element appeared, confirming prompt was accepted and handled
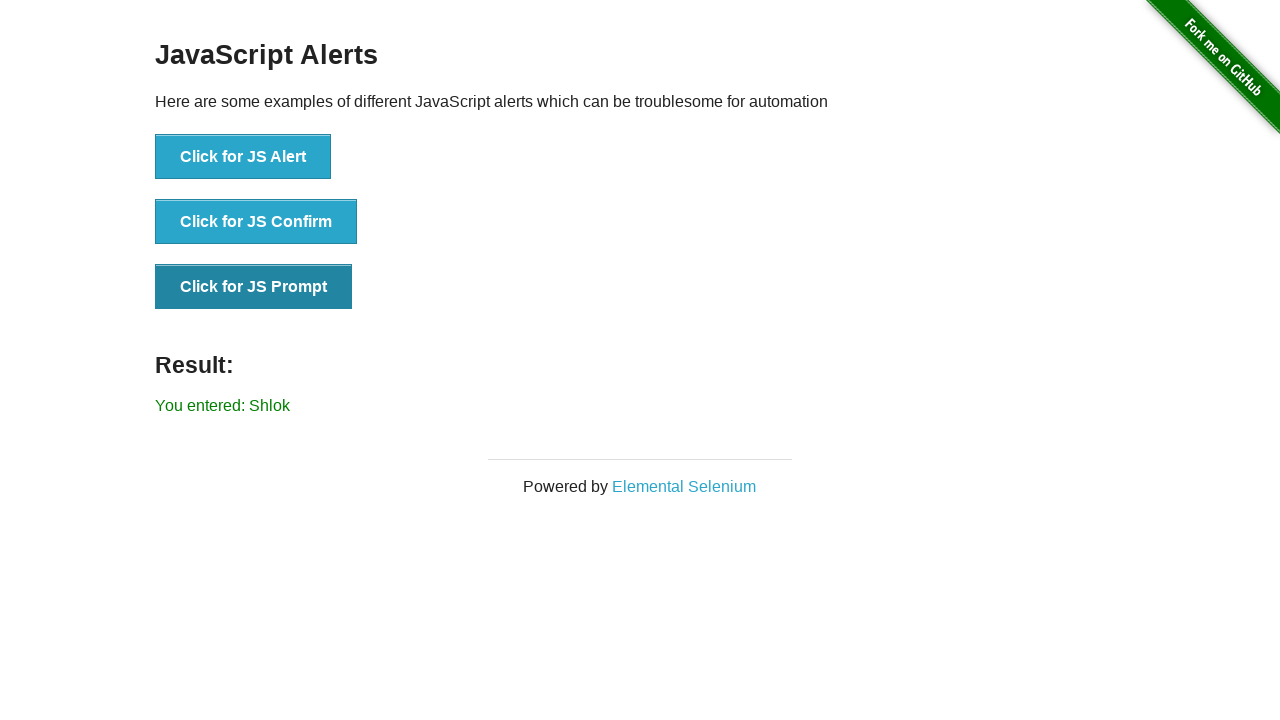

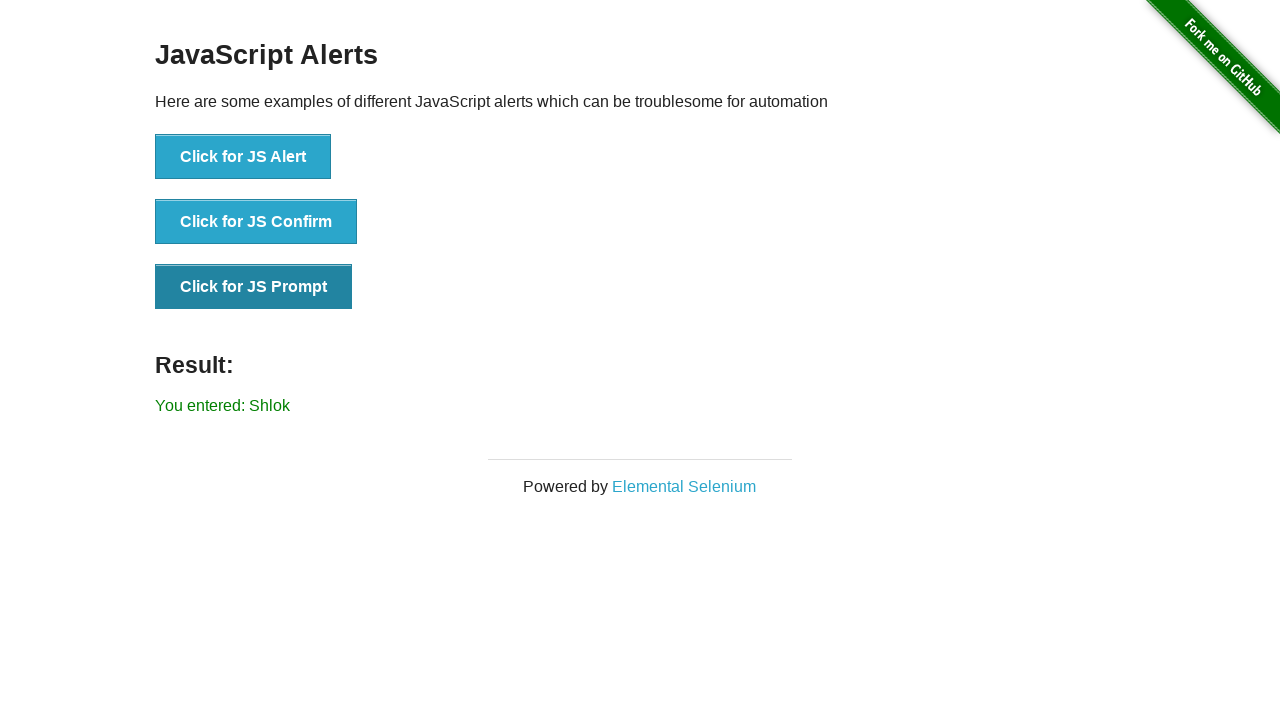